Tests that the browser back button correctly navigates through filter history

Starting URL: https://demo.playwright.dev/todomvc

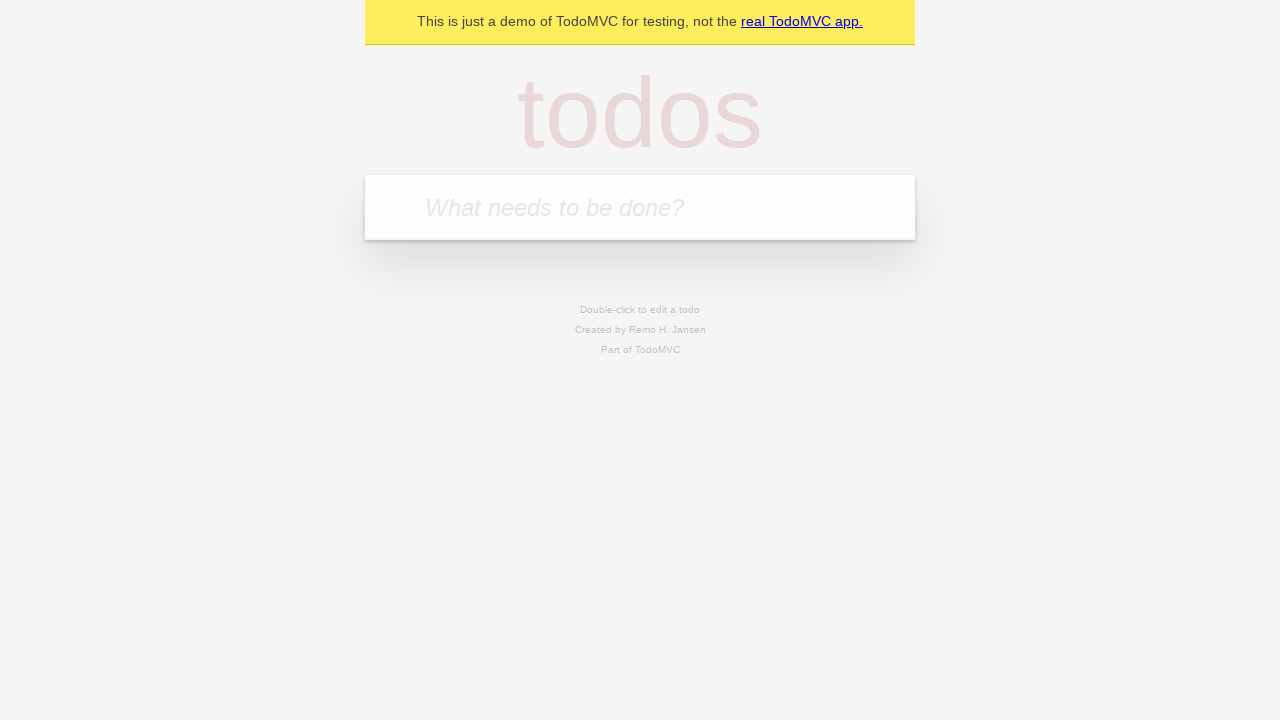

Filled first todo input with 'buy some cheese' on internal:attr=[placeholder="What needs to be done?"i]
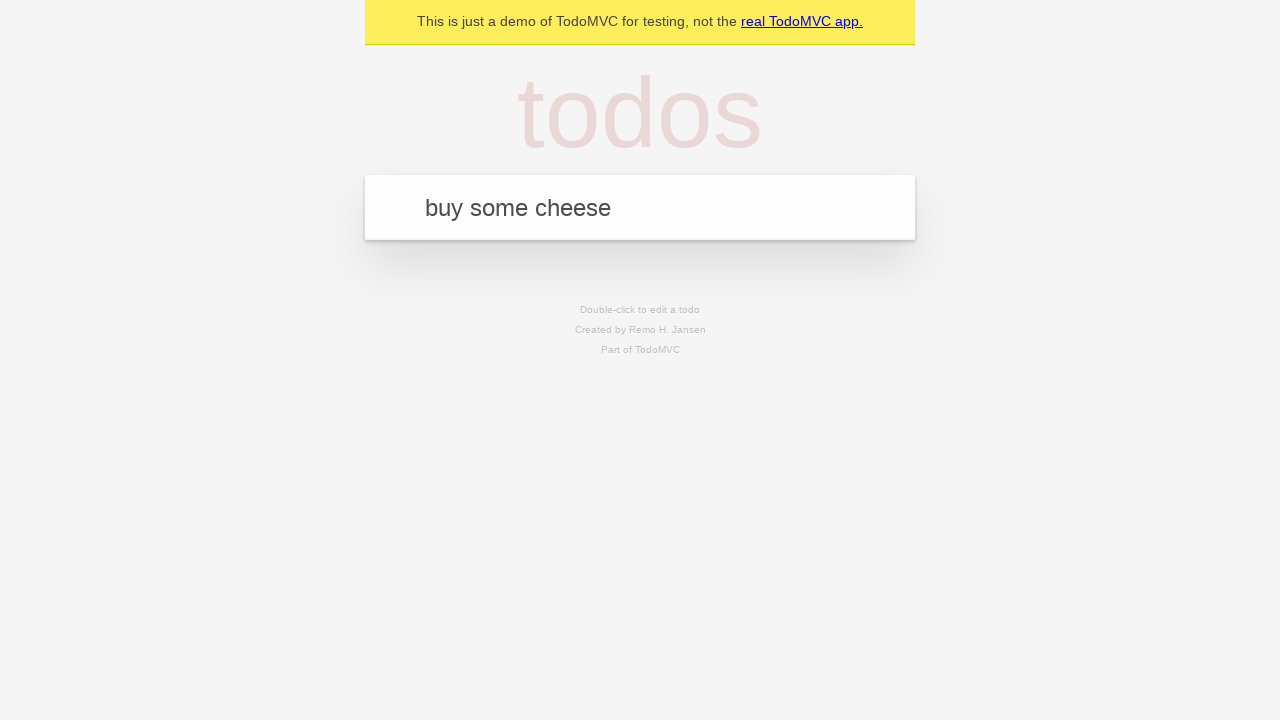

Pressed Enter to create first todo on internal:attr=[placeholder="What needs to be done?"i]
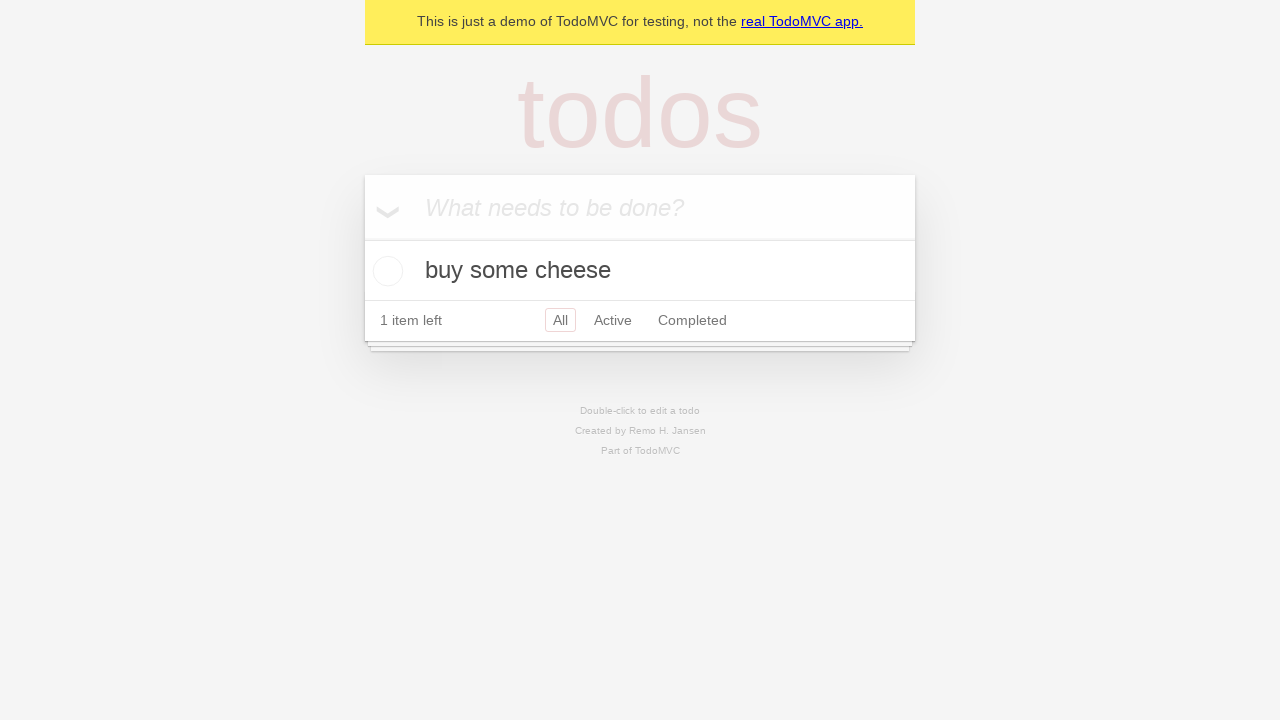

Filled second todo input with 'feed the cat' on internal:attr=[placeholder="What needs to be done?"i]
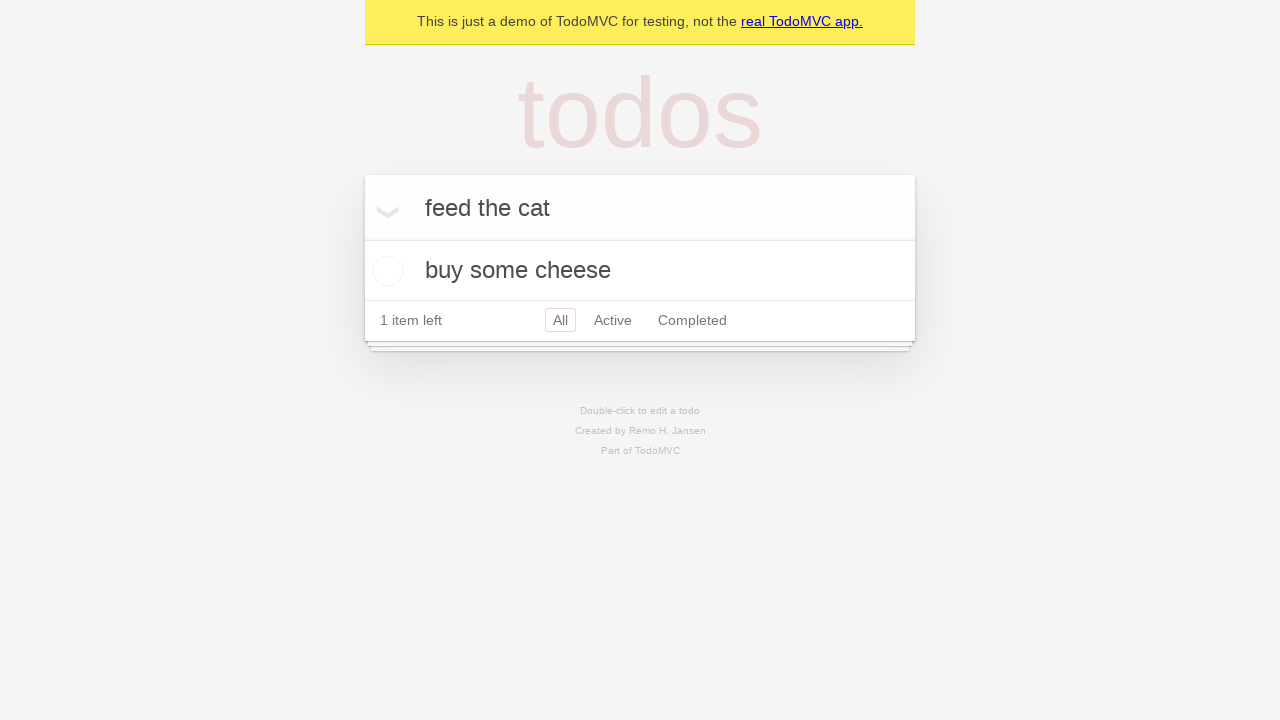

Pressed Enter to create second todo on internal:attr=[placeholder="What needs to be done?"i]
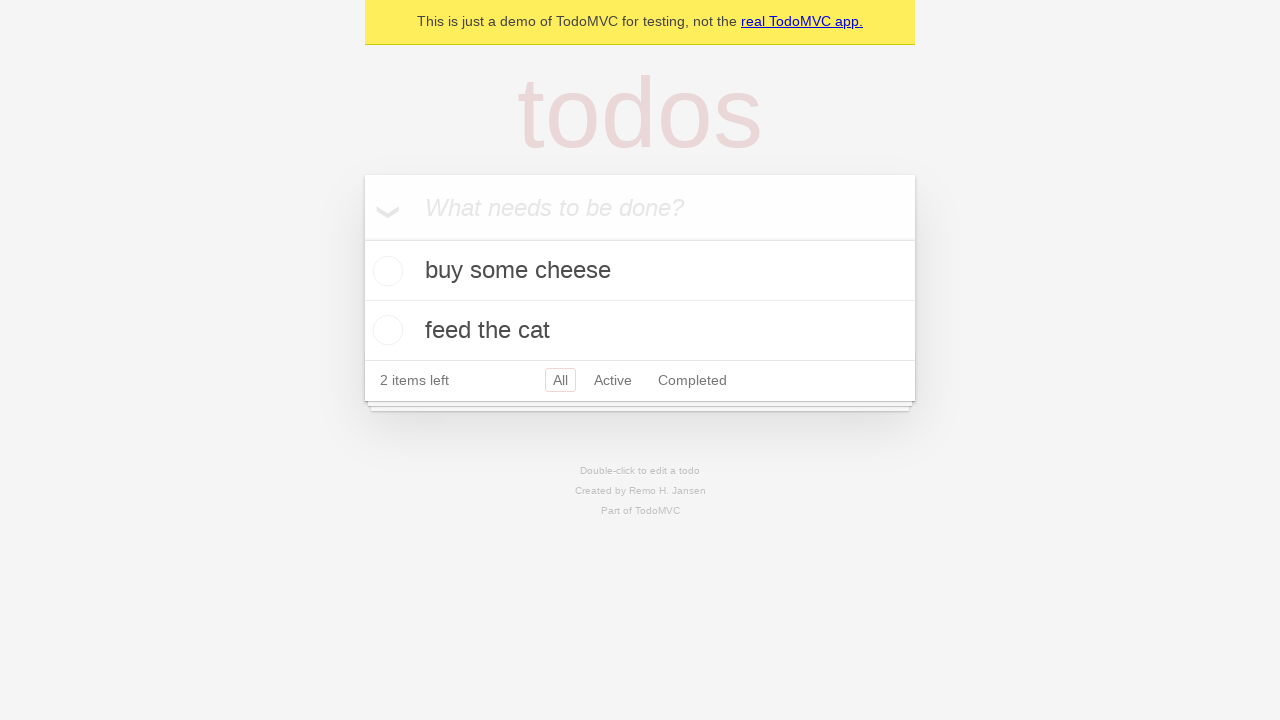

Filled third todo input with 'book a doctors appointment' on internal:attr=[placeholder="What needs to be done?"i]
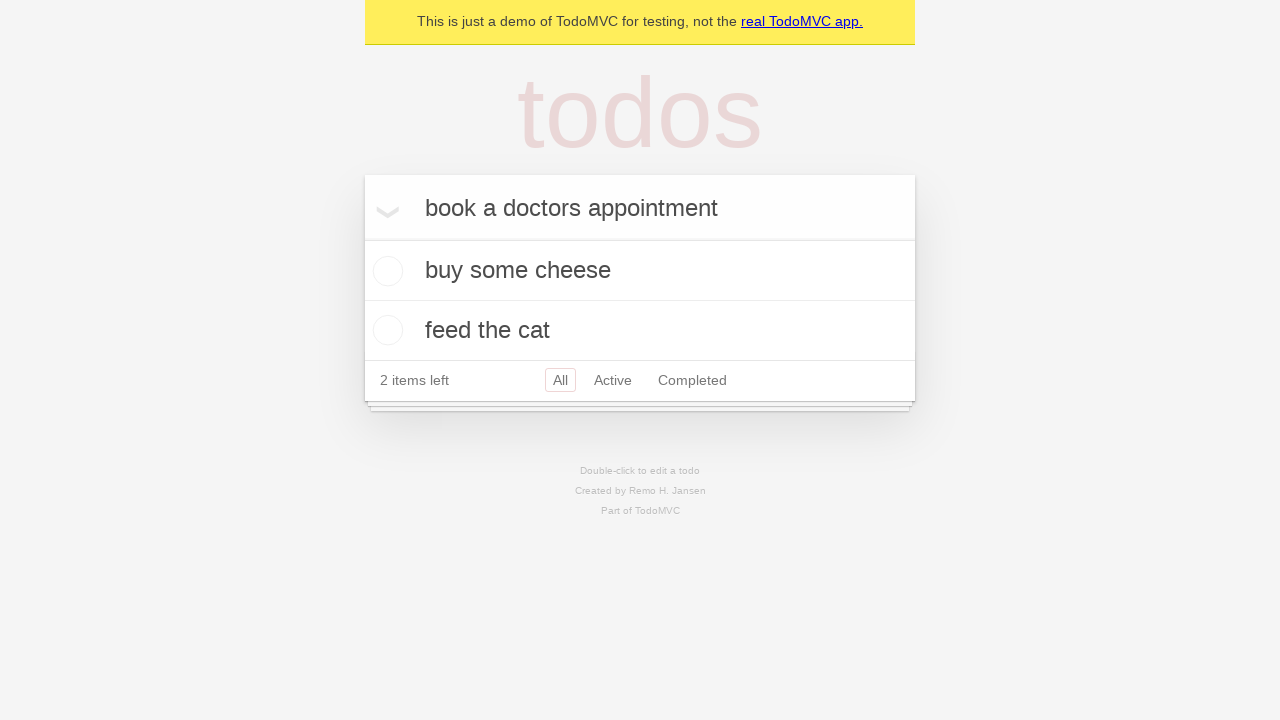

Pressed Enter to create third todo on internal:attr=[placeholder="What needs to be done?"i]
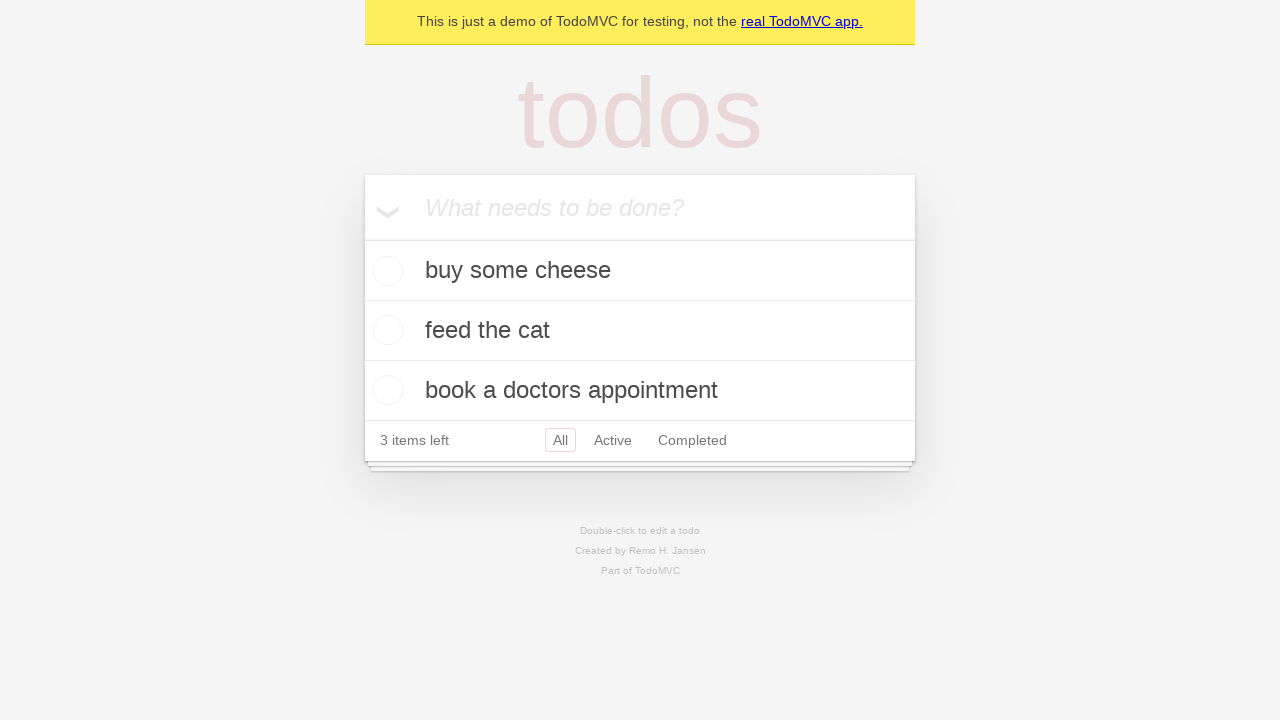

Waited for all 3 todos to be created
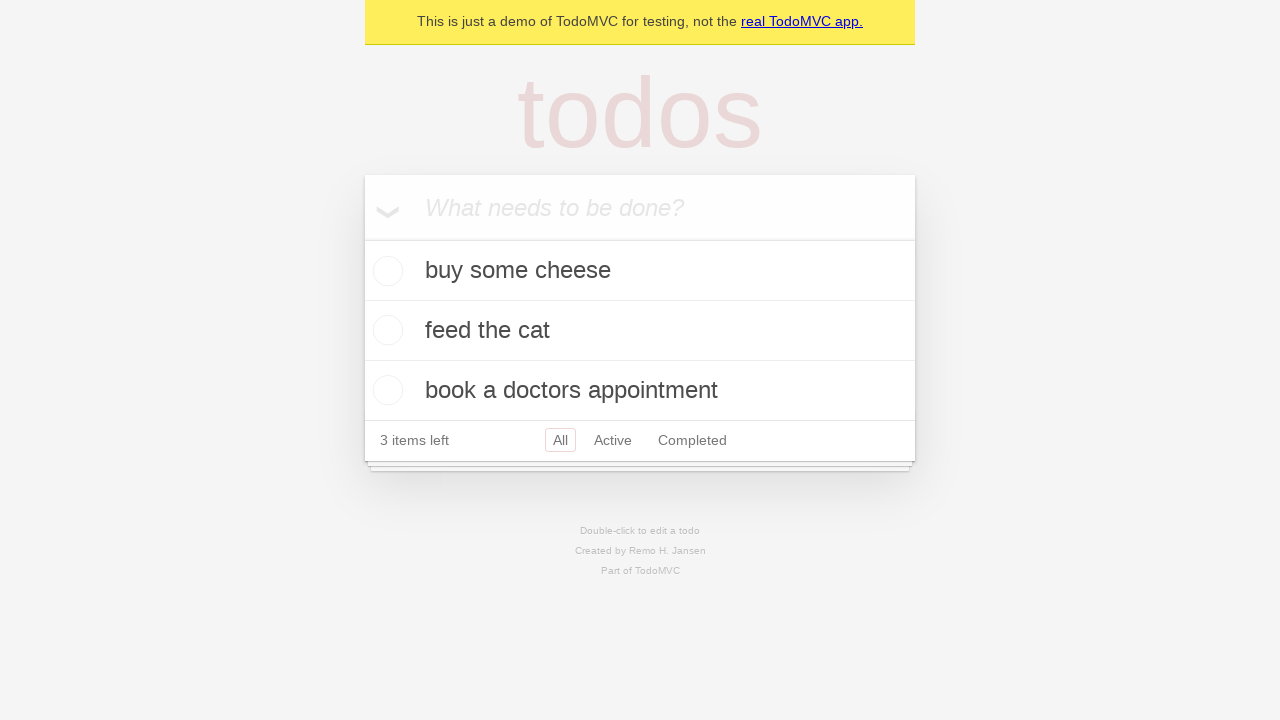

Checked the second todo item at (385, 330) on internal:testid=[data-testid="todo-item"s] >> nth=1 >> internal:role=checkbox
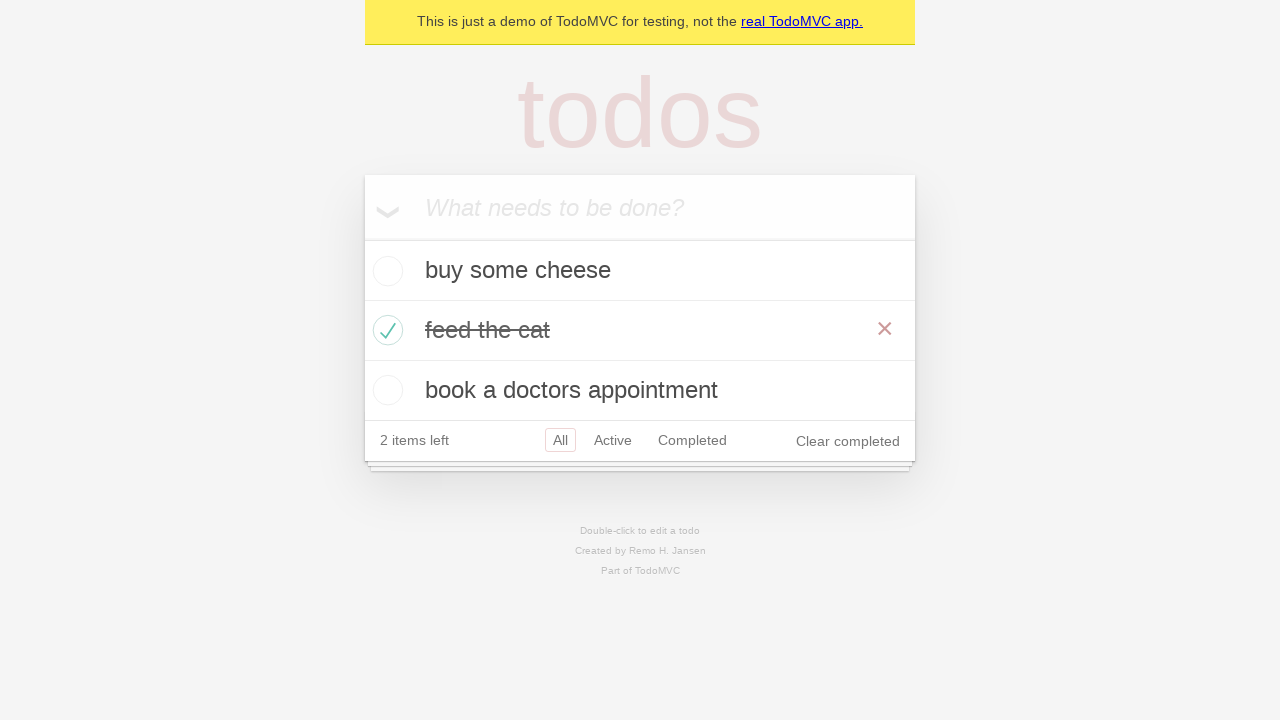

Clicked 'All' filter link at (560, 440) on internal:role=link[name="All"i]
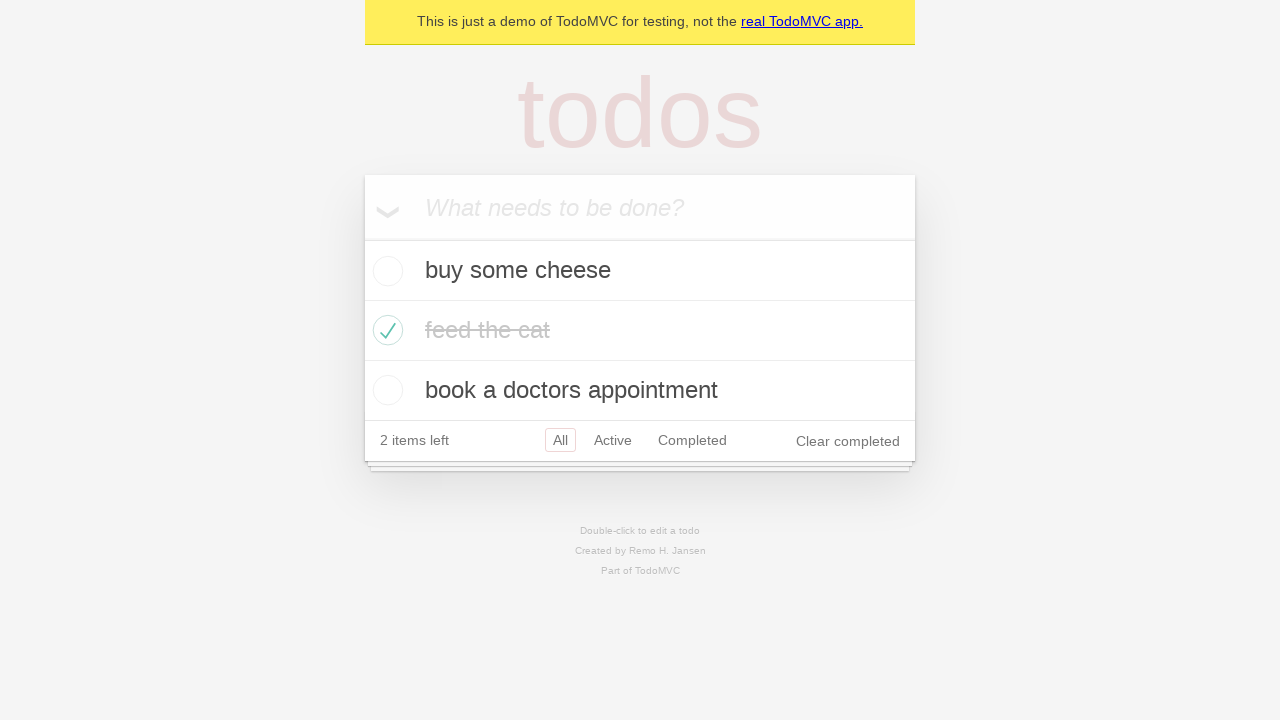

Clicked 'Active' filter link at (613, 440) on internal:role=link[name="Active"i]
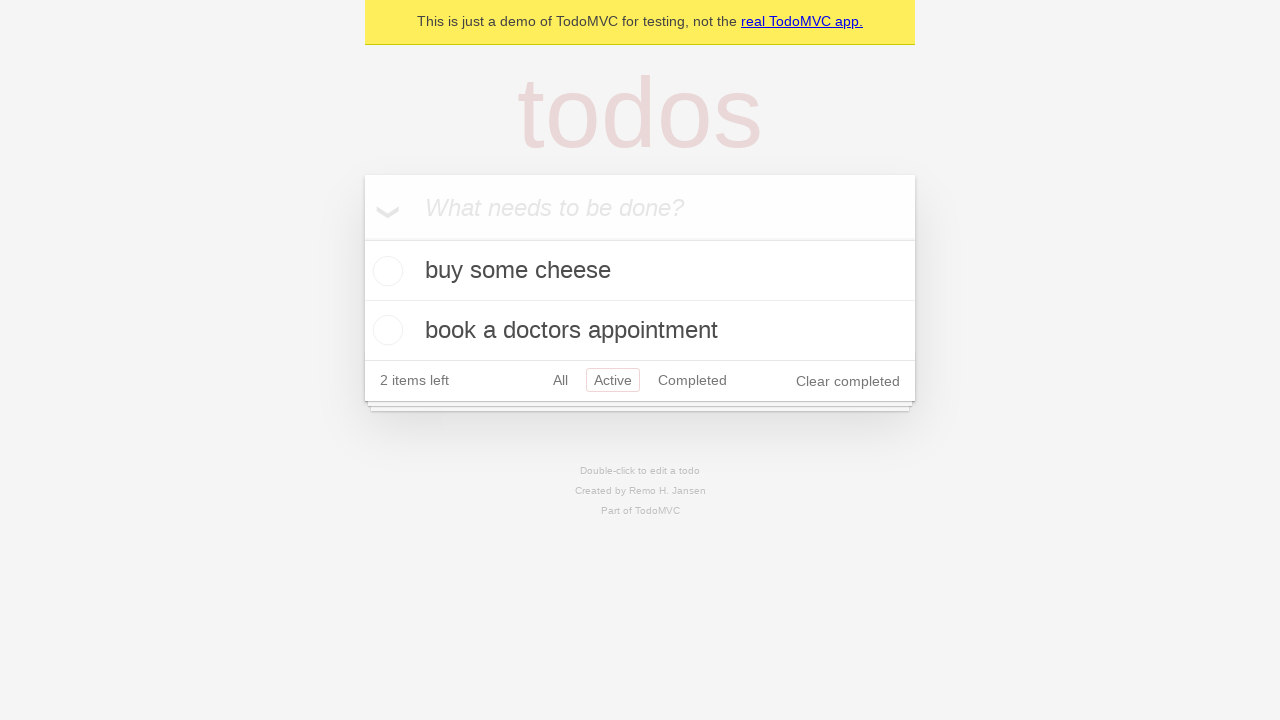

Clicked 'Completed' filter link at (692, 380) on internal:role=link[name="Completed"i]
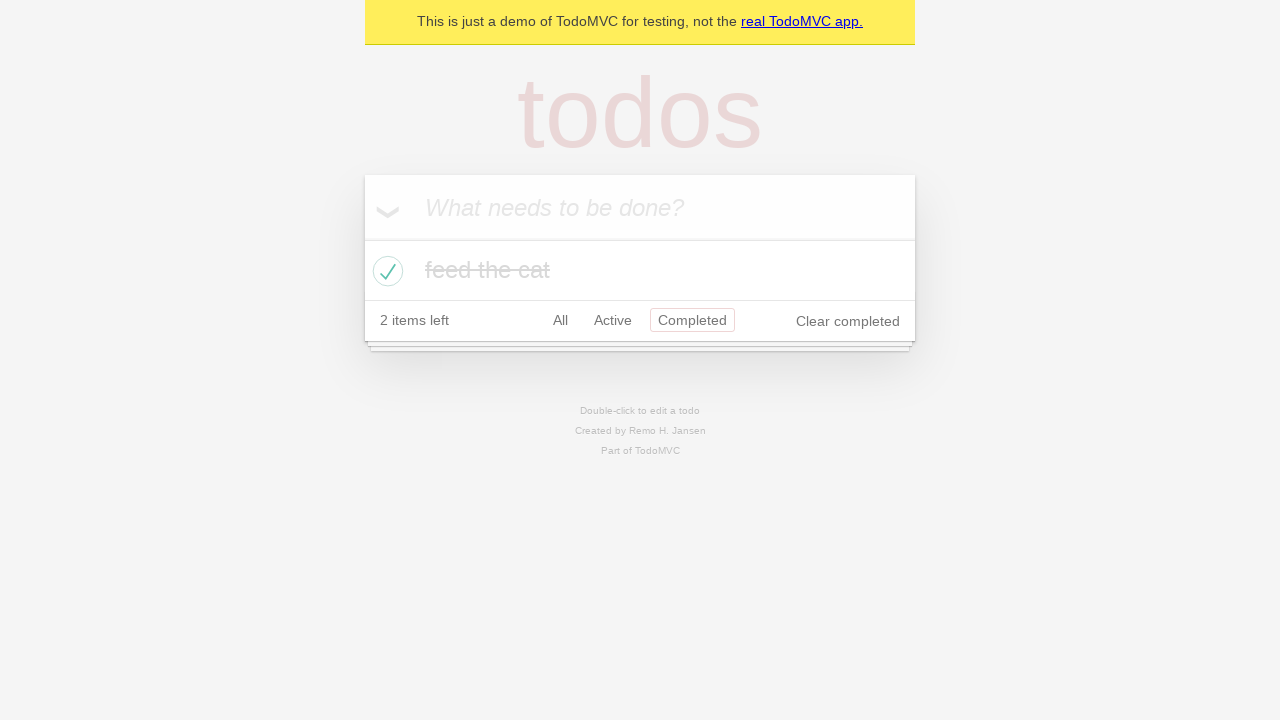

Navigated back using browser back button (from Completed to Active filter)
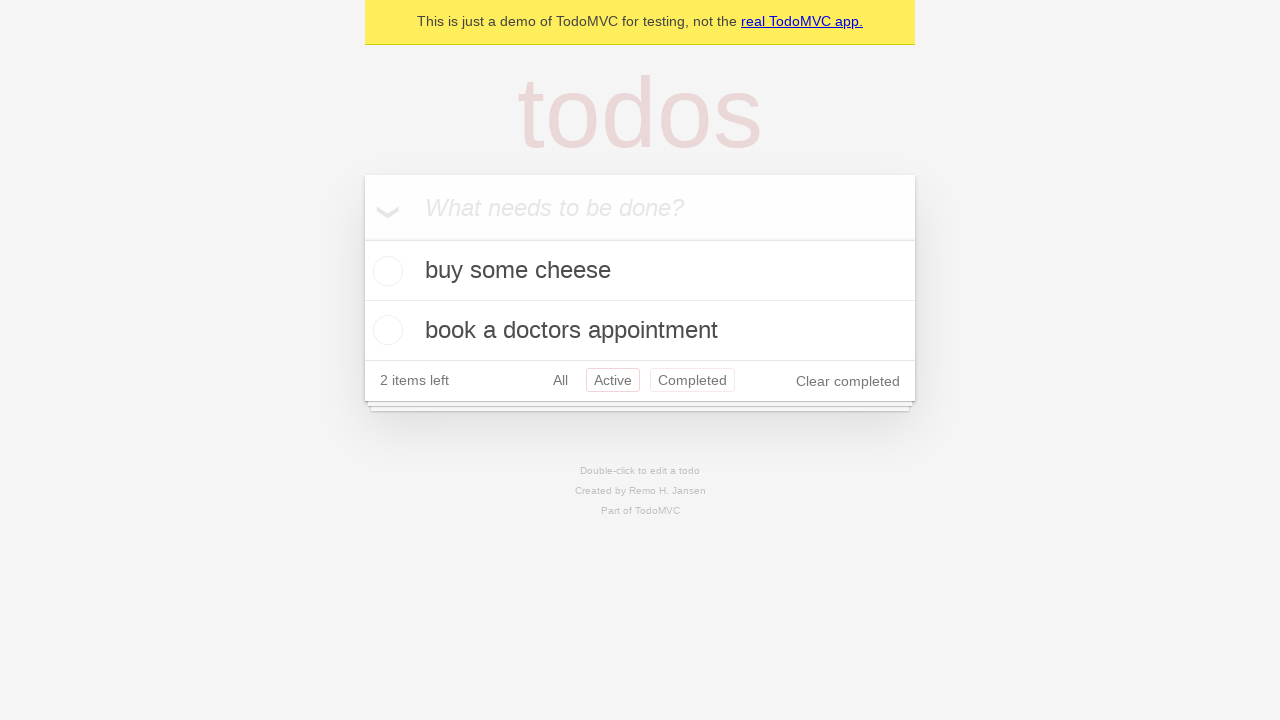

Navigated back using browser back button (from Active to All filter)
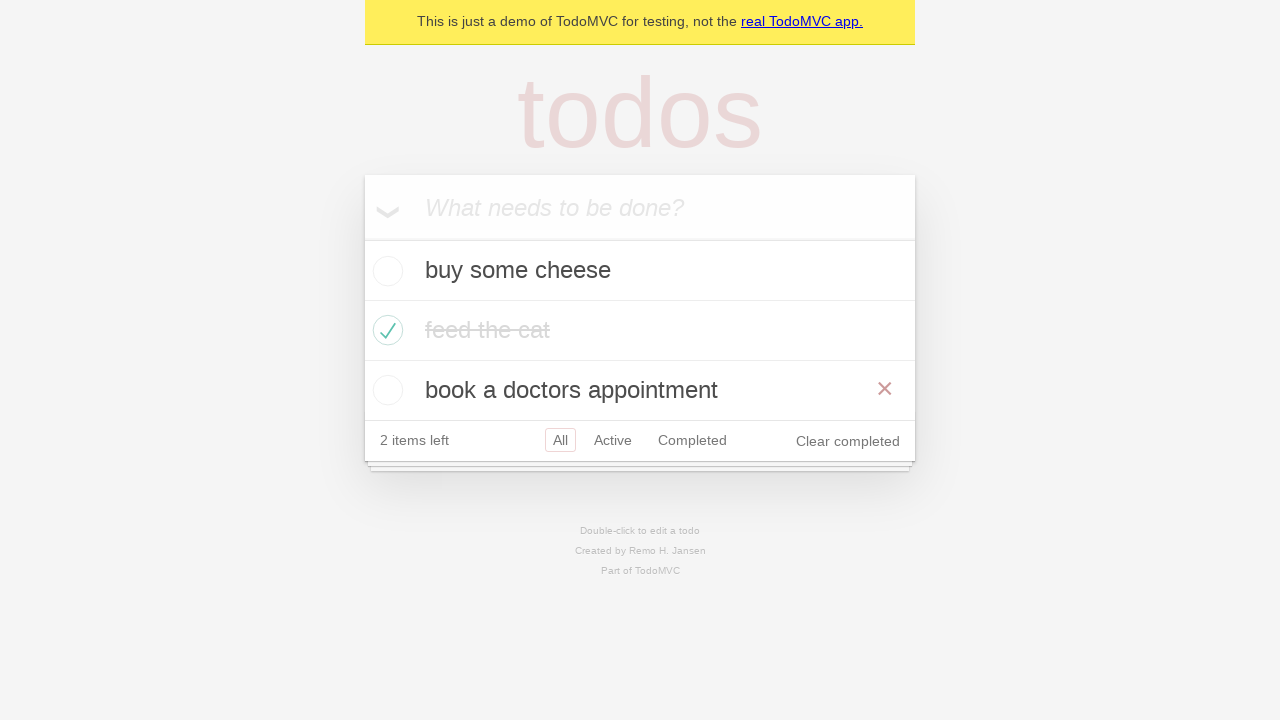

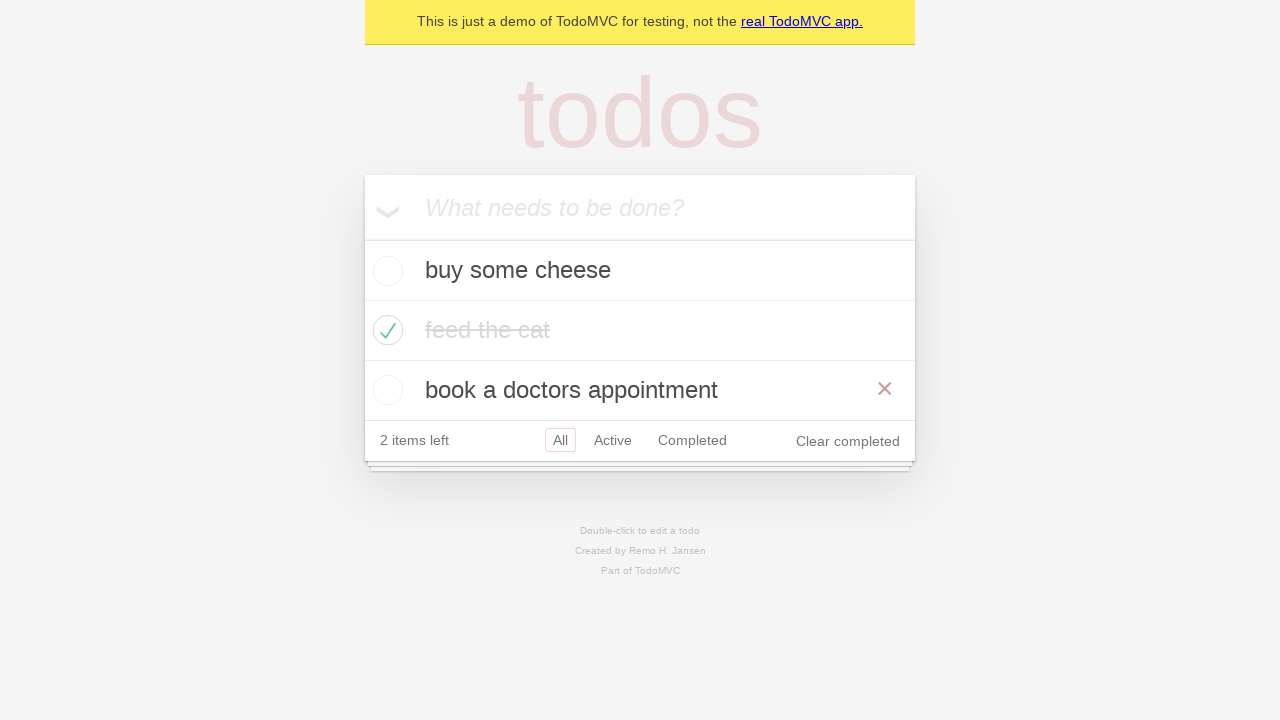